Tests finding a specific navigation link by text and clicking it to navigate to the Contribute page

Starting URL: https://webdriver.io

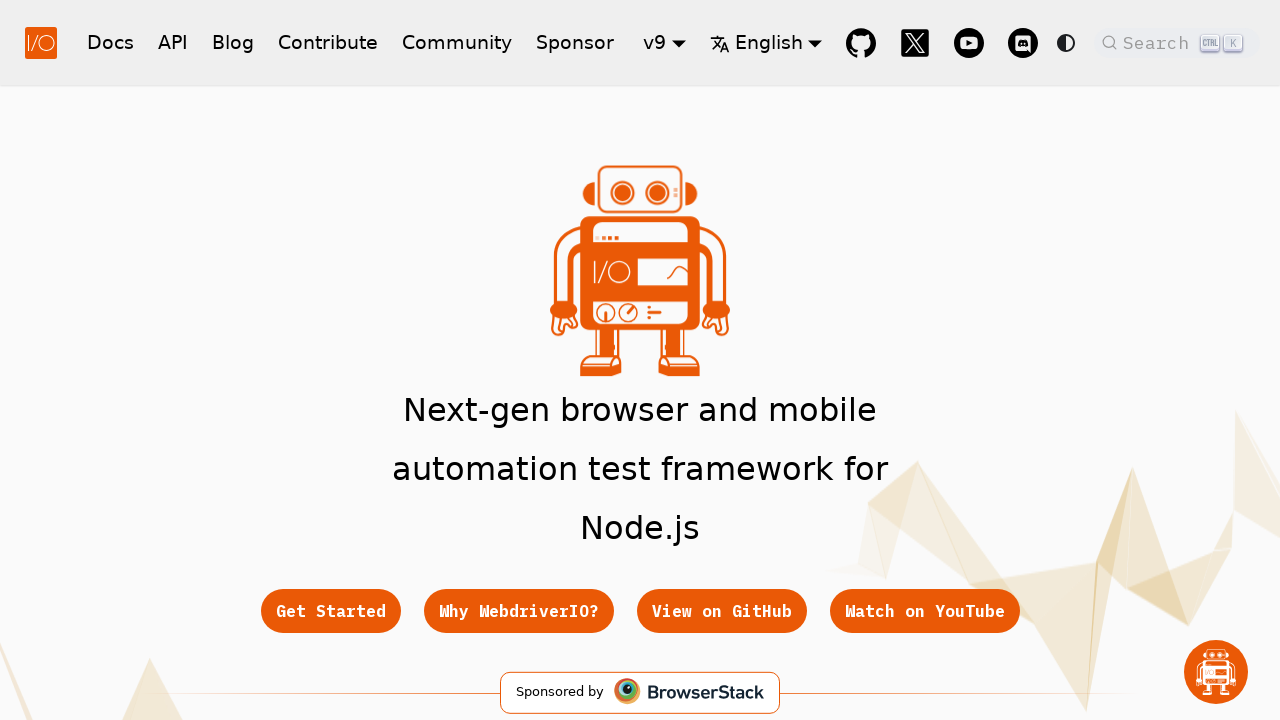

Located Contribute navigation link by text
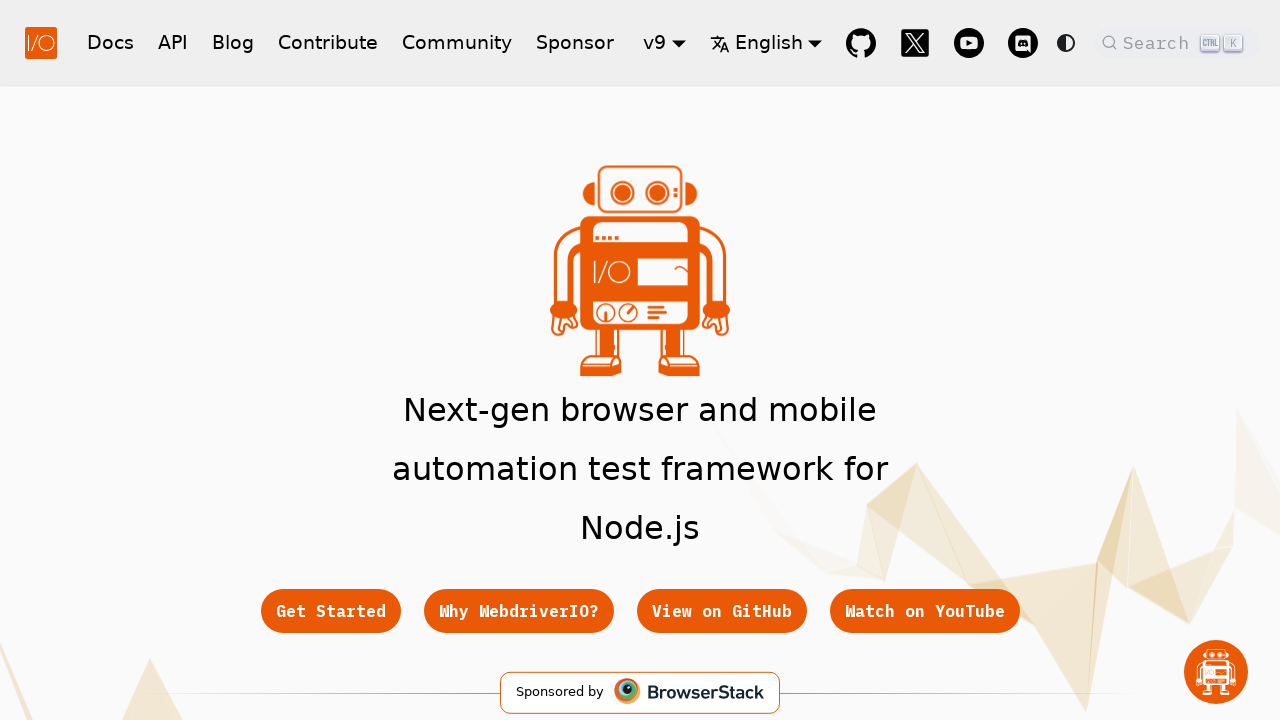

Clicked Contribute navigation link at (328, 42) on a.navbar__item.navbar__link >> internal:has-text="Contribute"i
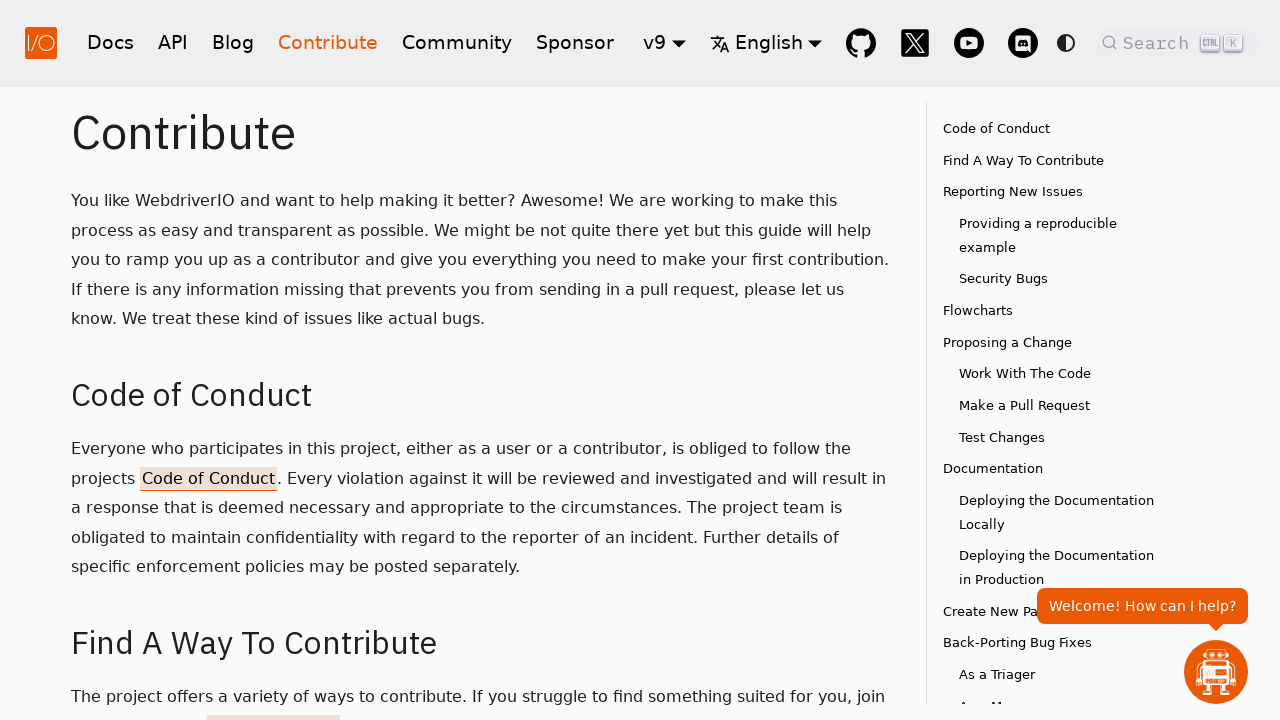

Waited for Contribute page DOM to load
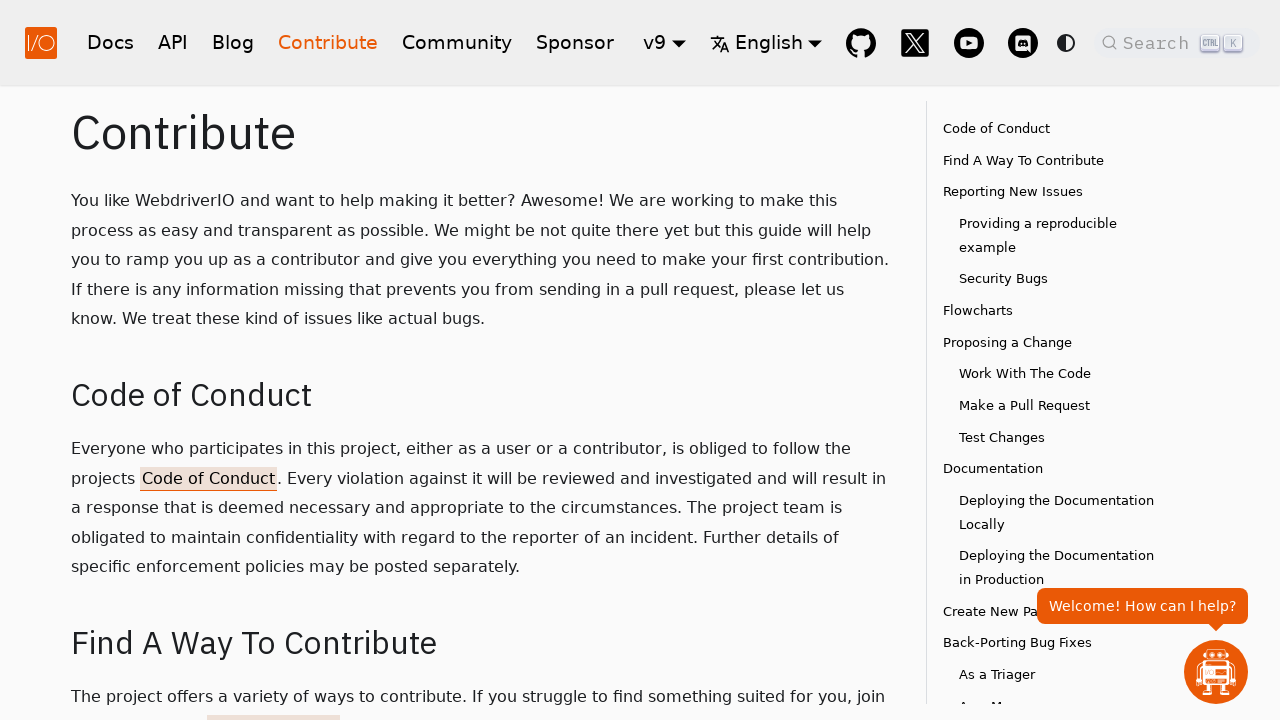

Verified page title contains 'Contribute | WebdriverIO'
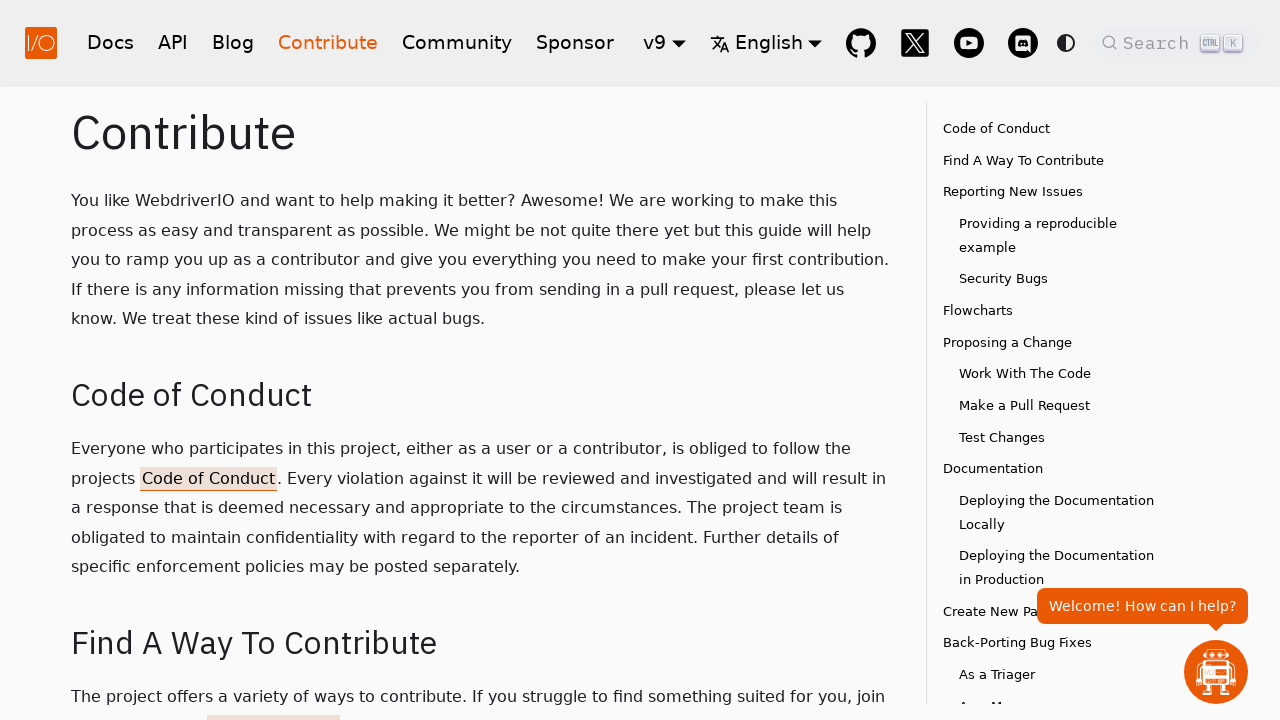

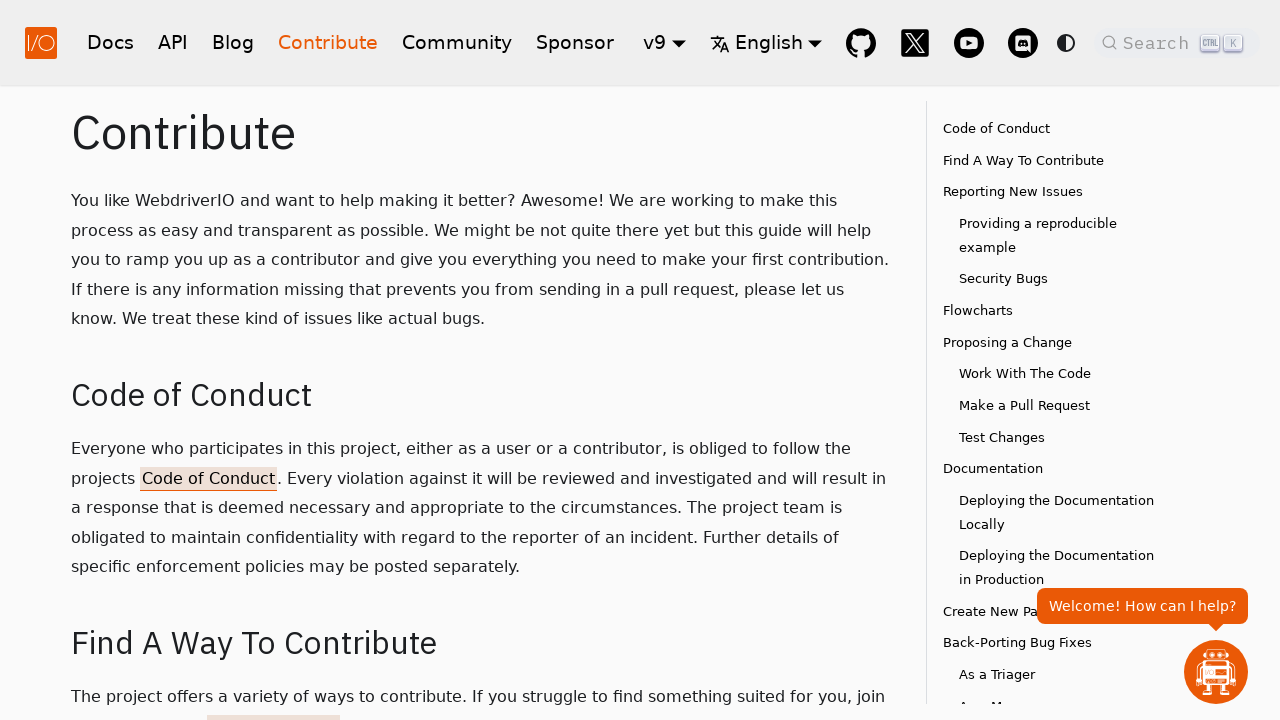